Tests a dynamic click on a button and verifies the success message is displayed

Starting URL: https://demoqa.com/buttons

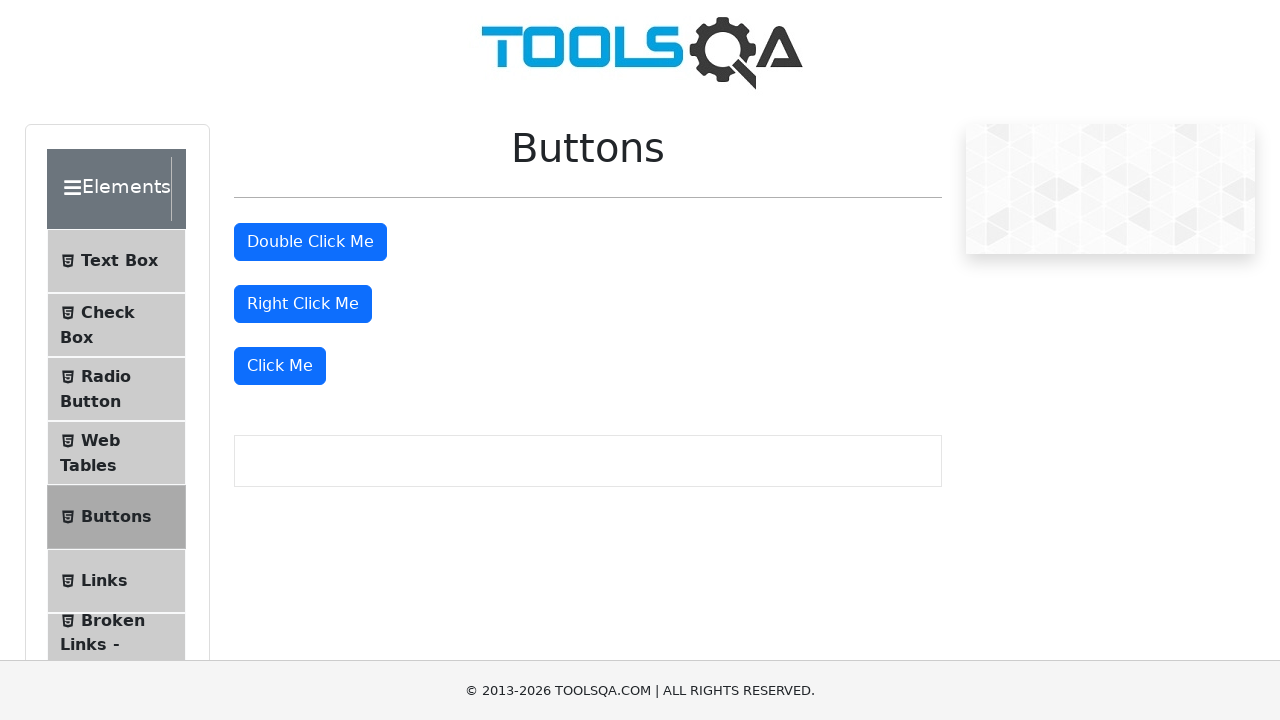

Scrolled dynamic button into view
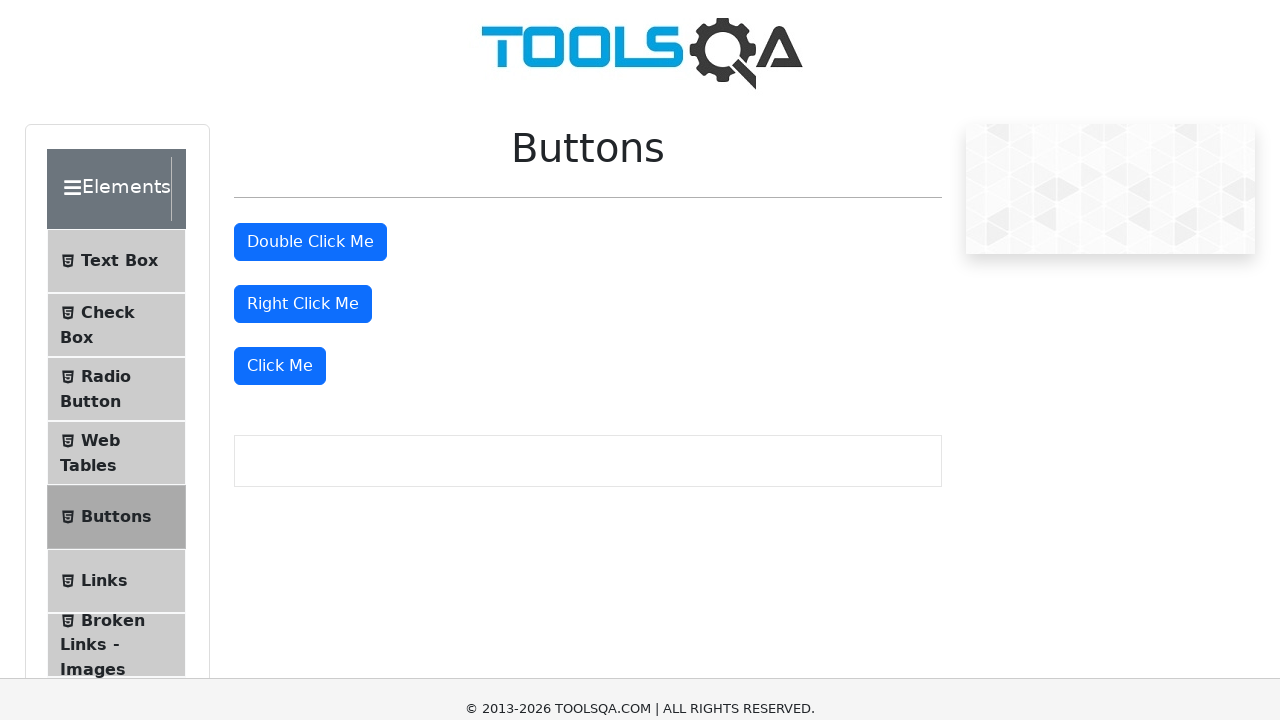

Clicked the dynamic button at (280, 19) on xpath=//*[@id='rightClickBtn']/../following-sibling::div/button
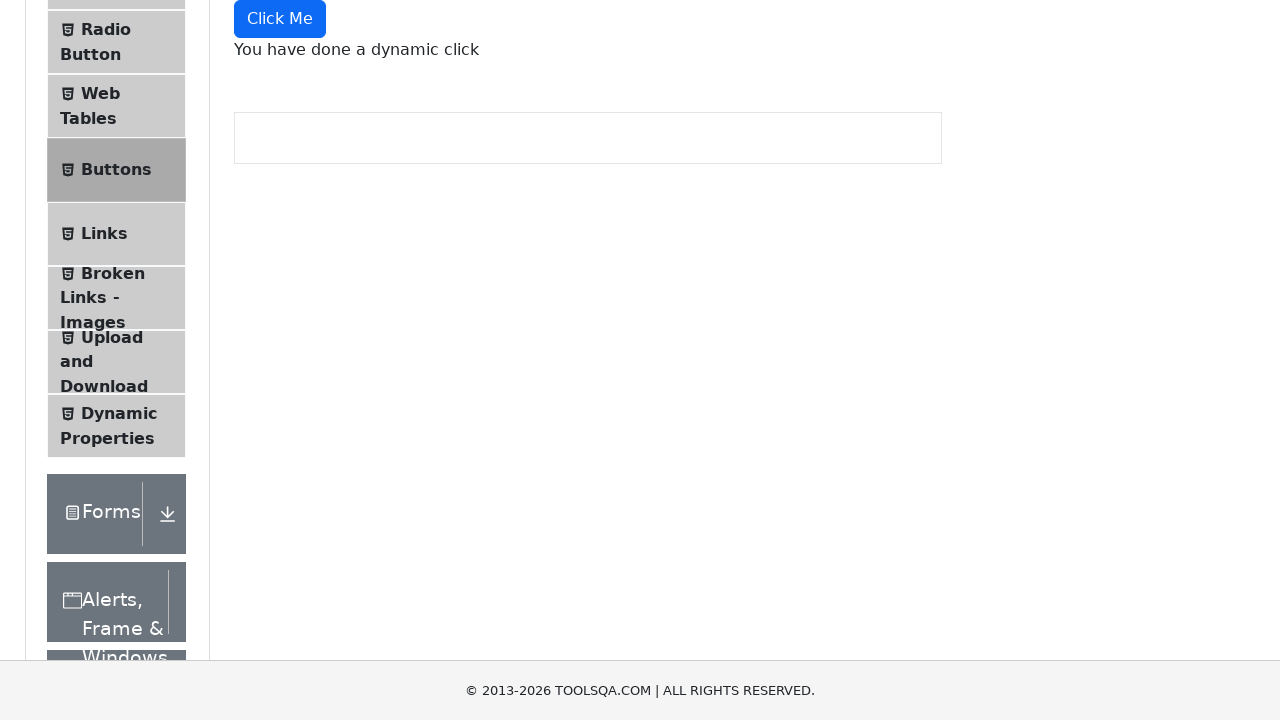

Success message displayed after dynamic click
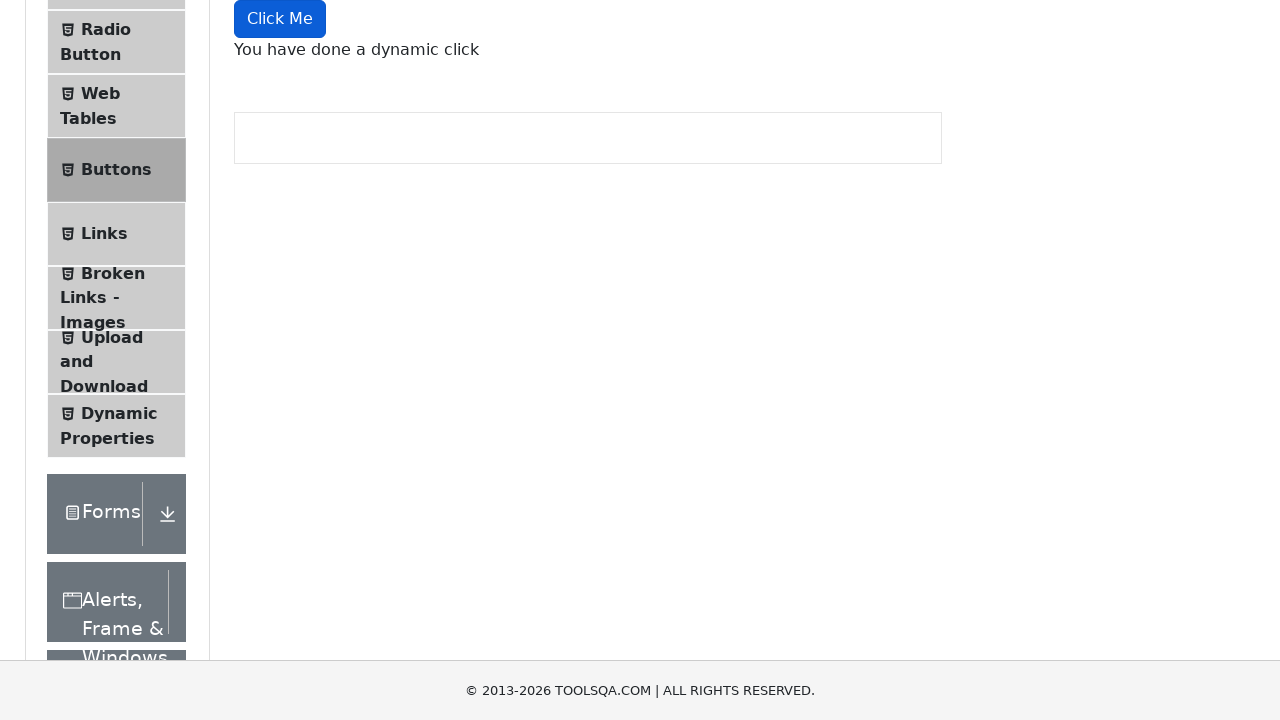

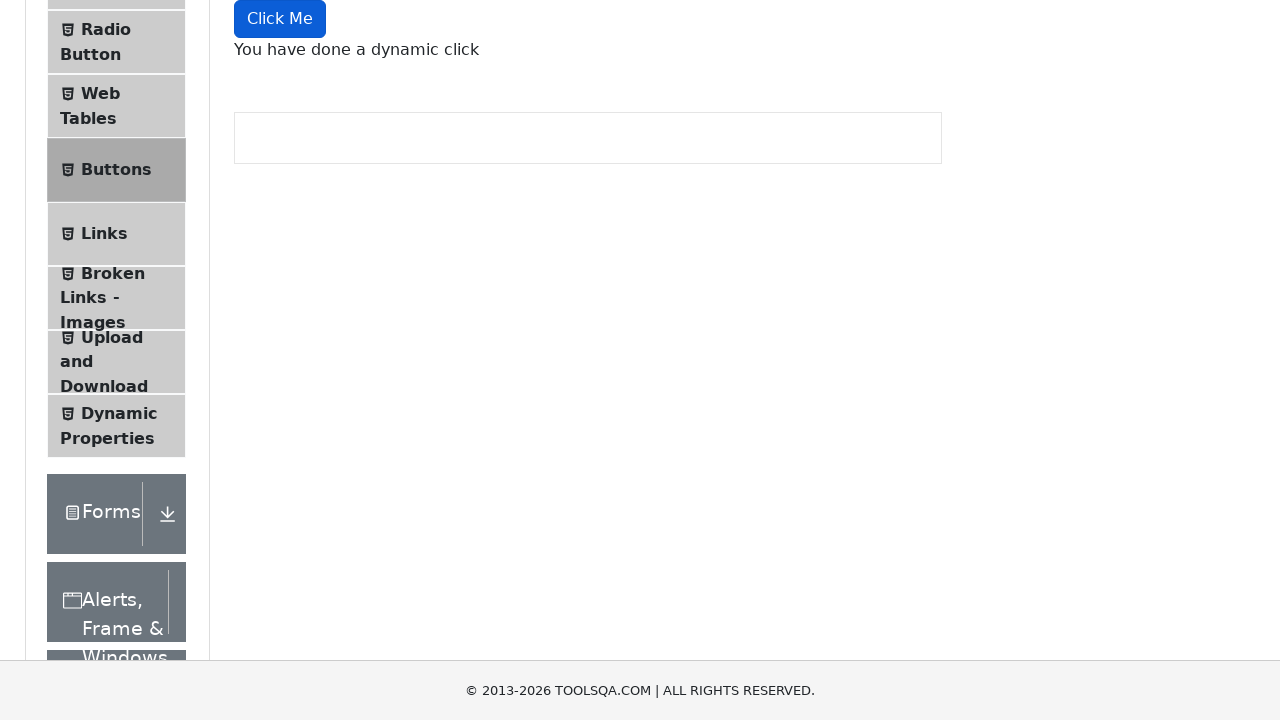